Clicks an alert button and handles the alert with explicit wait for dialog presence

Starting URL: http://omayo.blogspot.com/

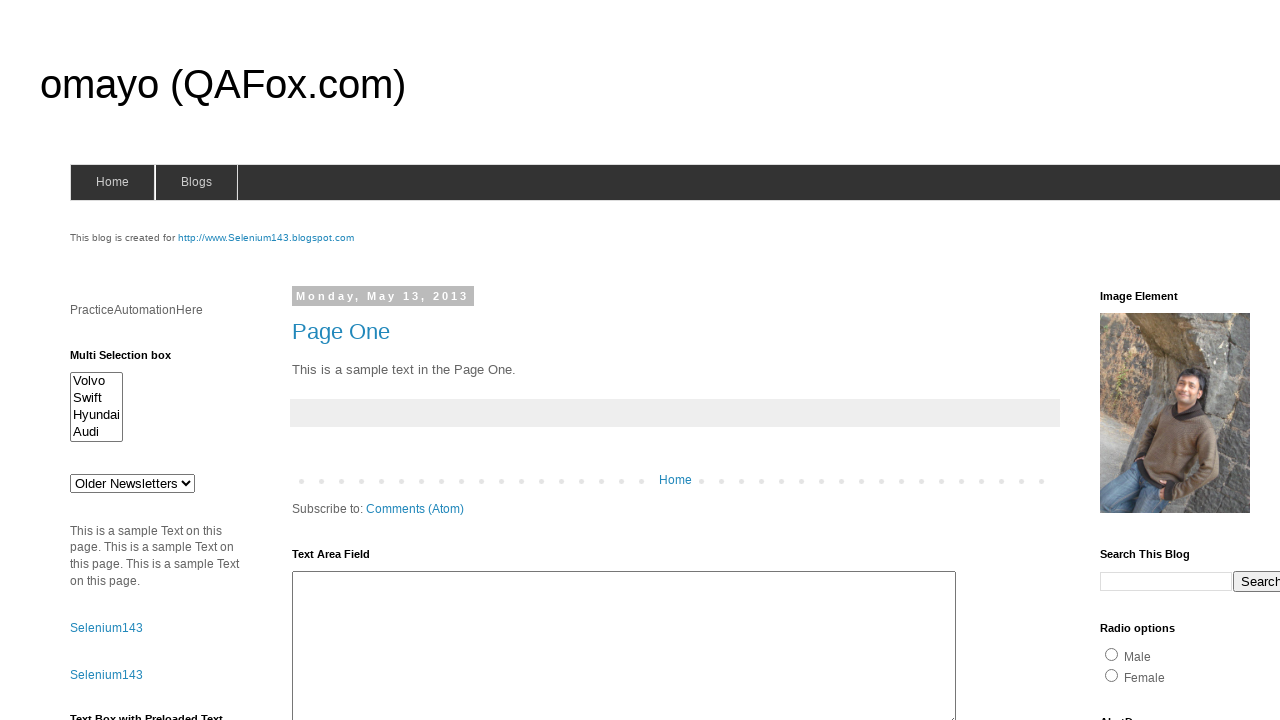

Set up dialog handler to accept alerts
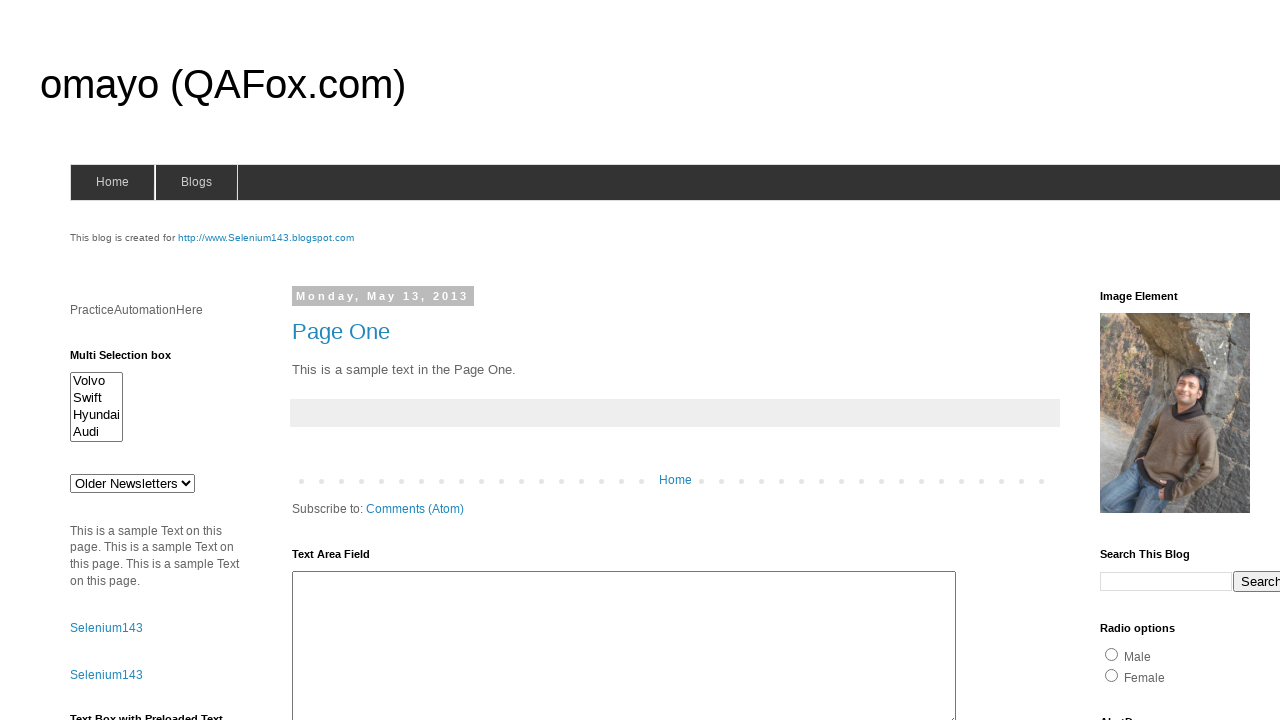

Clicked alert button at (1154, 361) on #alert1
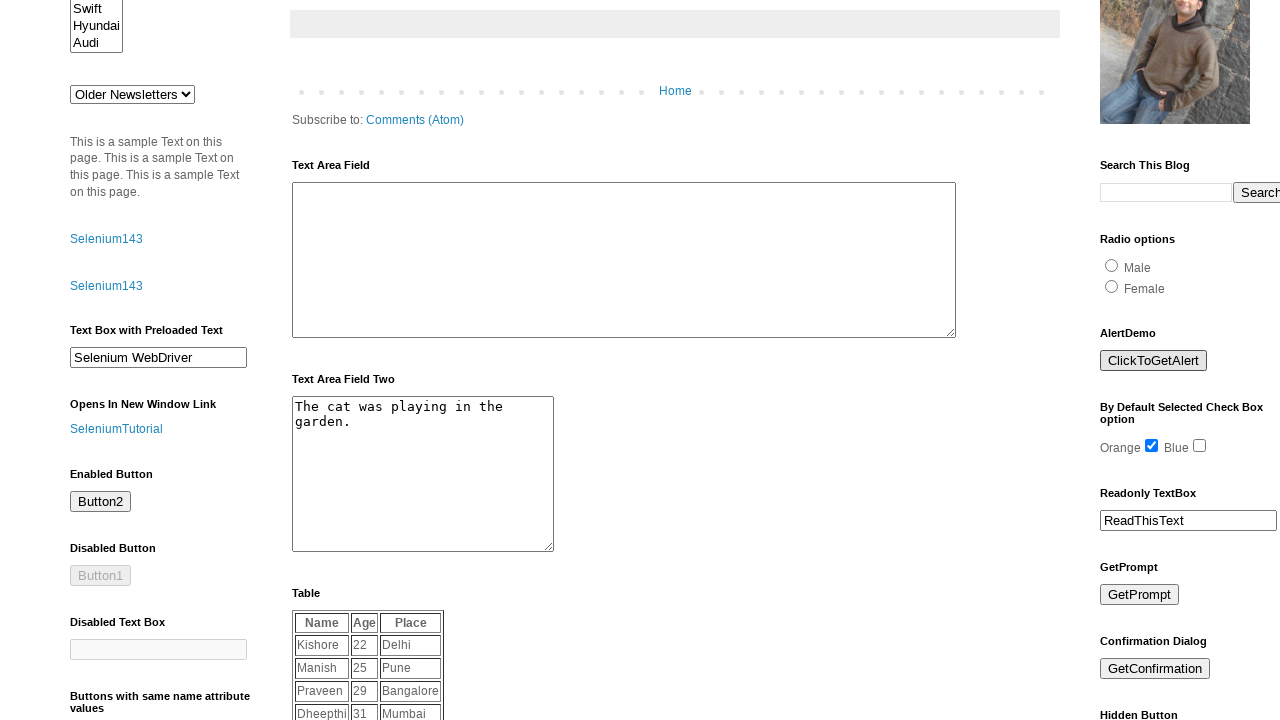

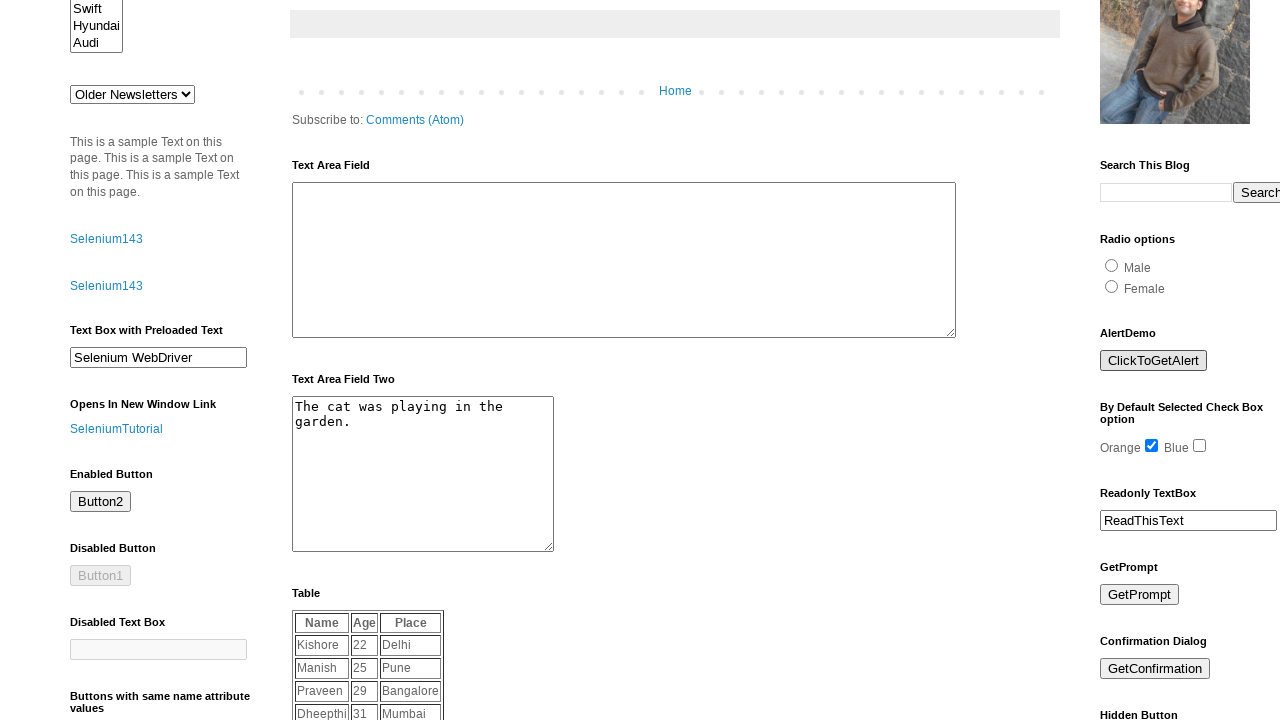